Tests clicking a blue button with dynamic class attributes three times, handling the alert dialog that appears after each click

Starting URL: http://uitestingplayground.com/classattr

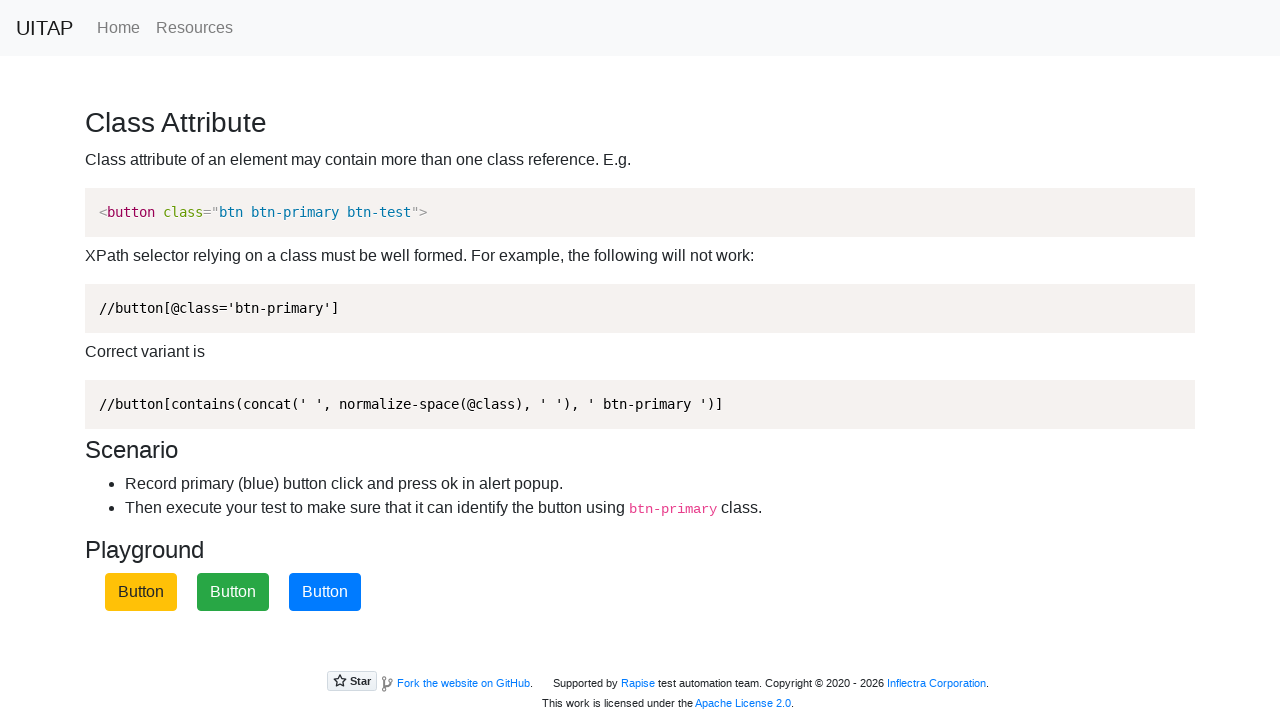

Navigated to class attribute test page
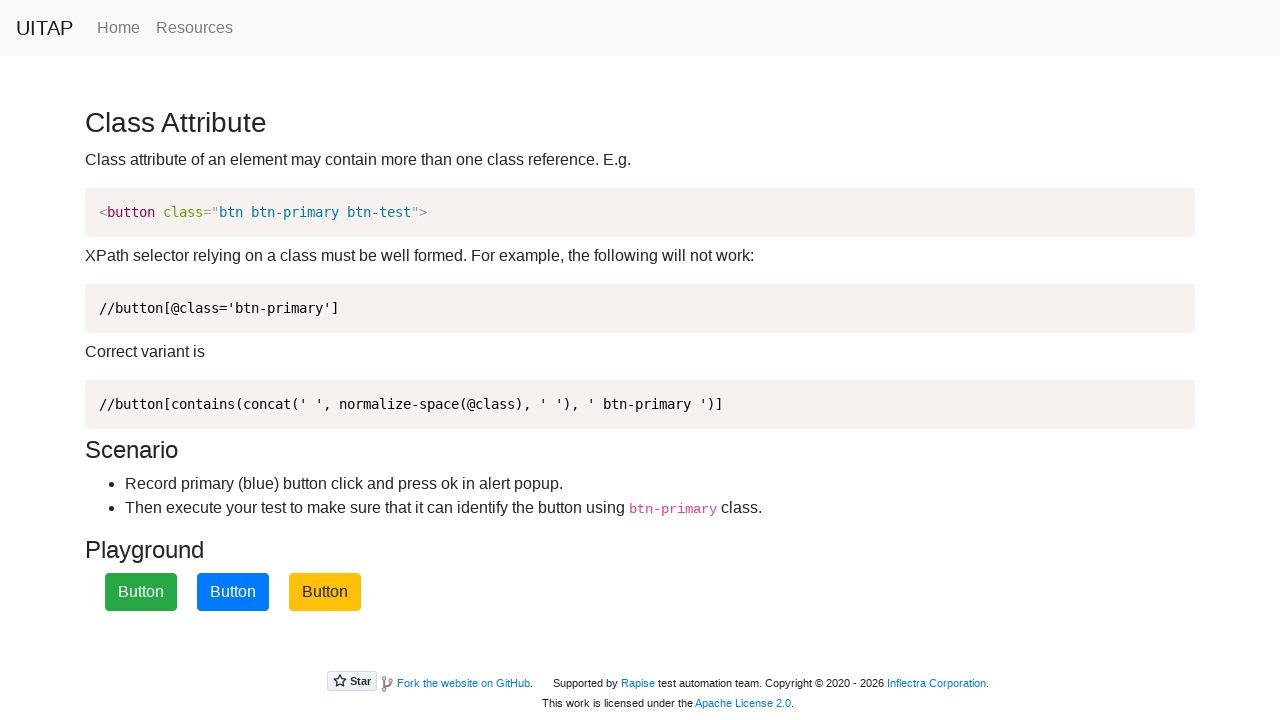

Clicked blue button with class attribute btn-primary at (233, 592) on button.btn-primary
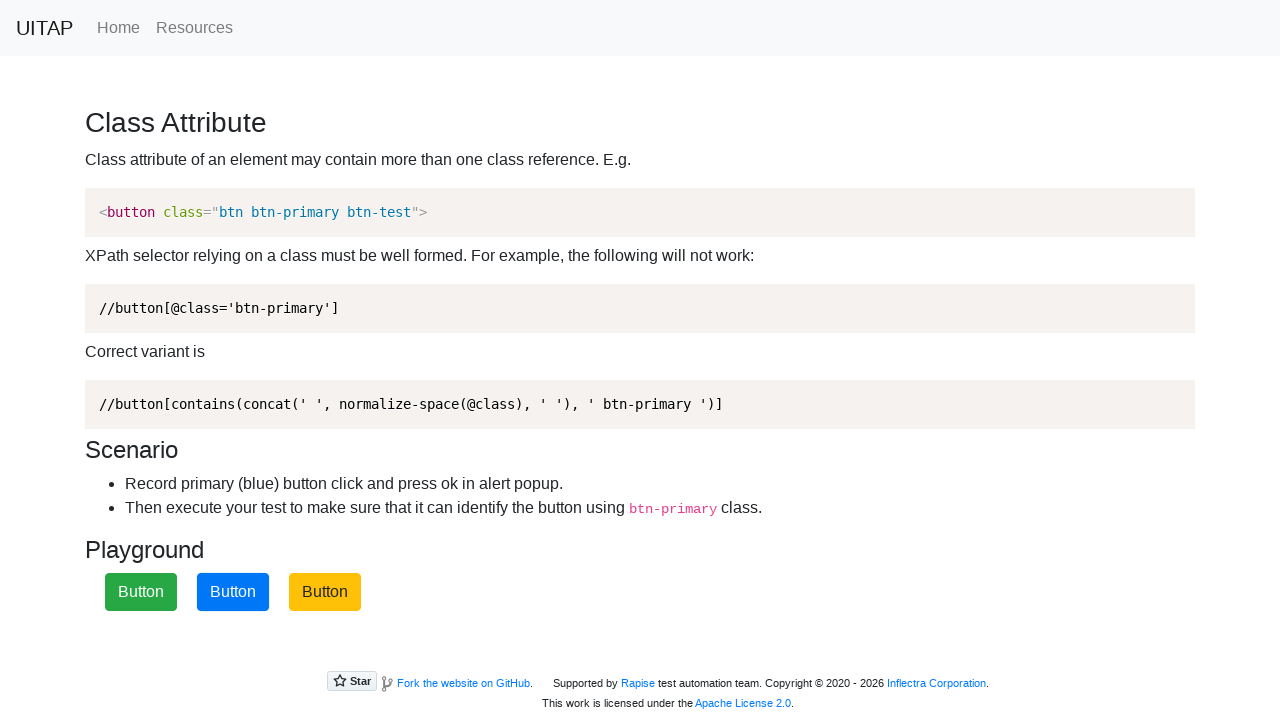

Set up alert dialog handler to accept
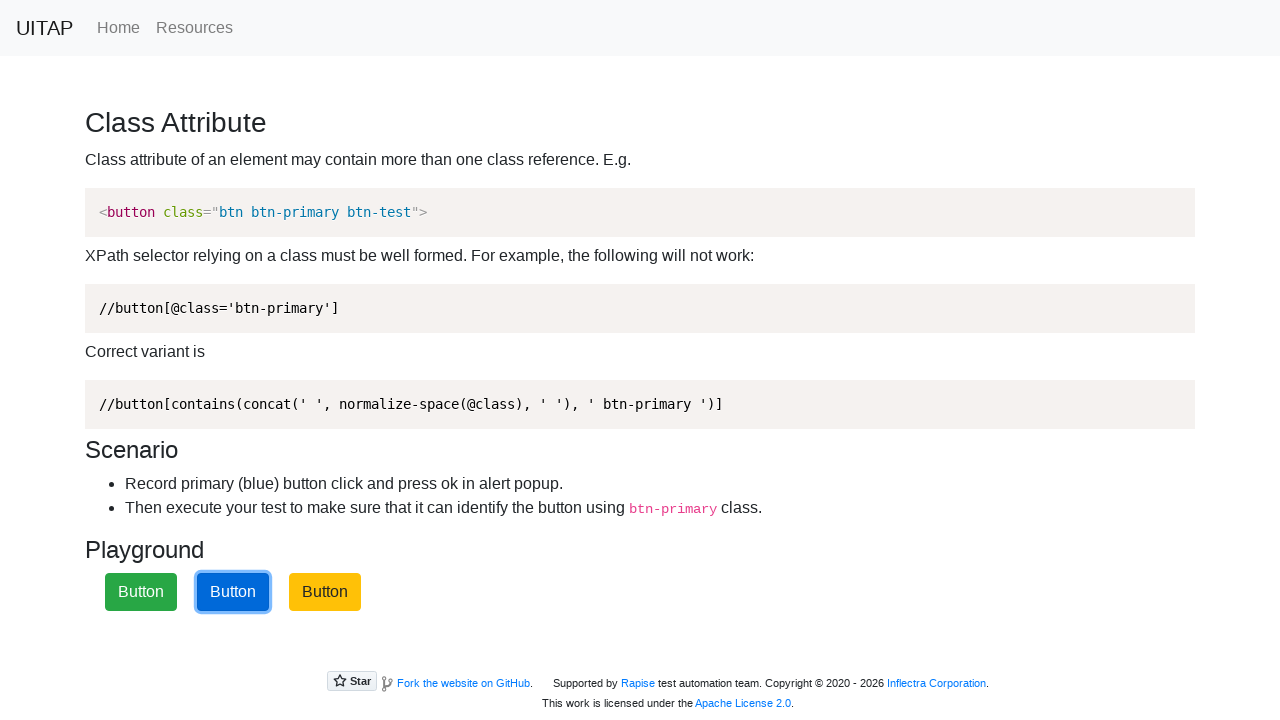

Waited 500ms for dialog to process
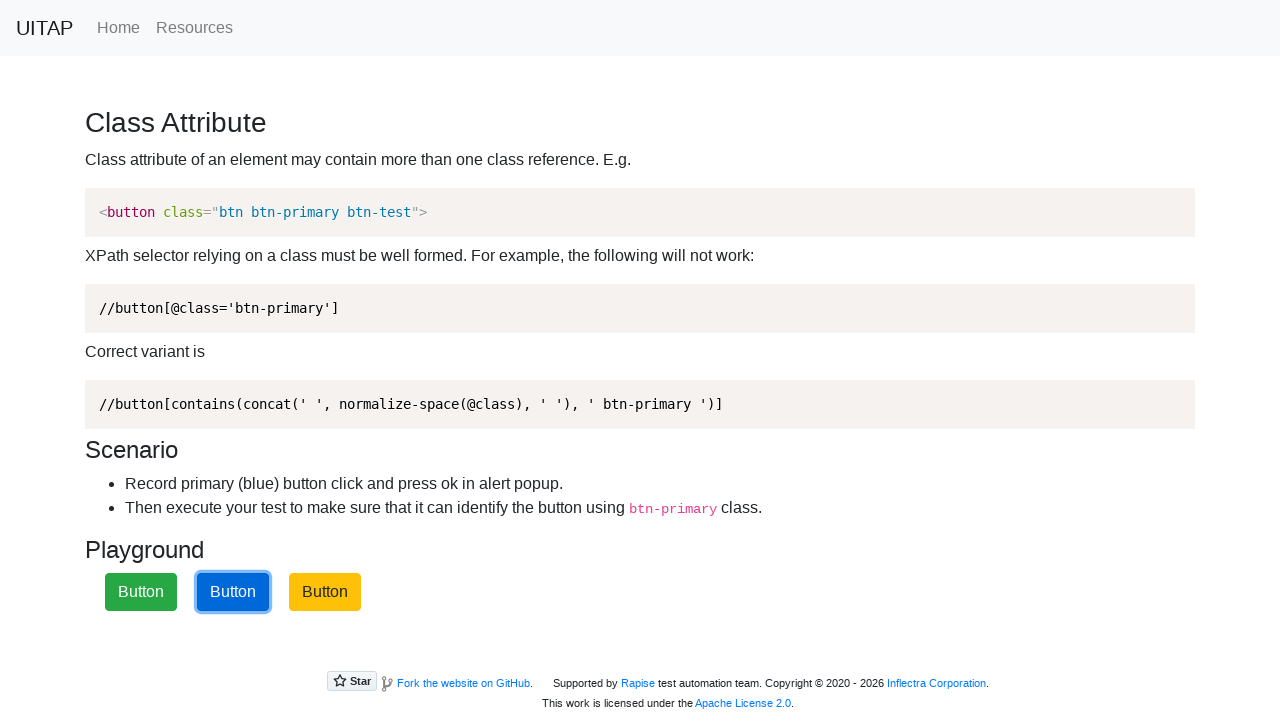

Clicked blue button with class attribute btn-primary at (233, 592) on button.btn-primary
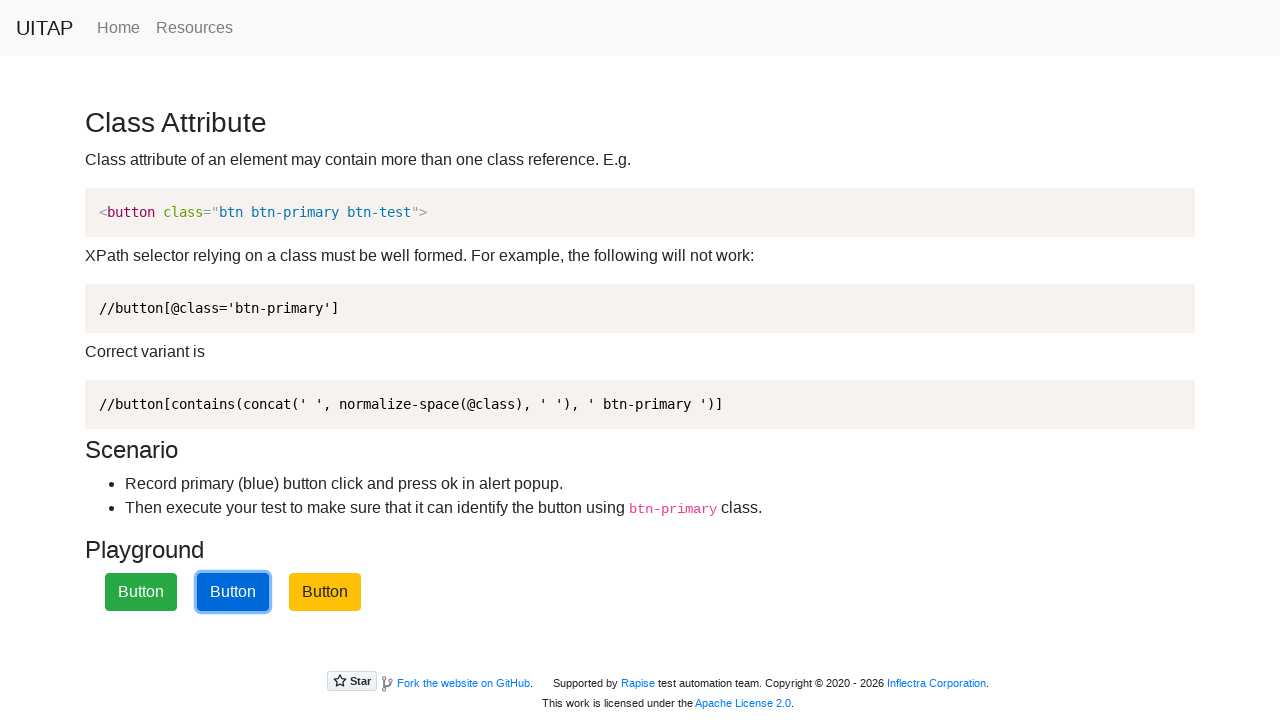

Set up alert dialog handler to accept
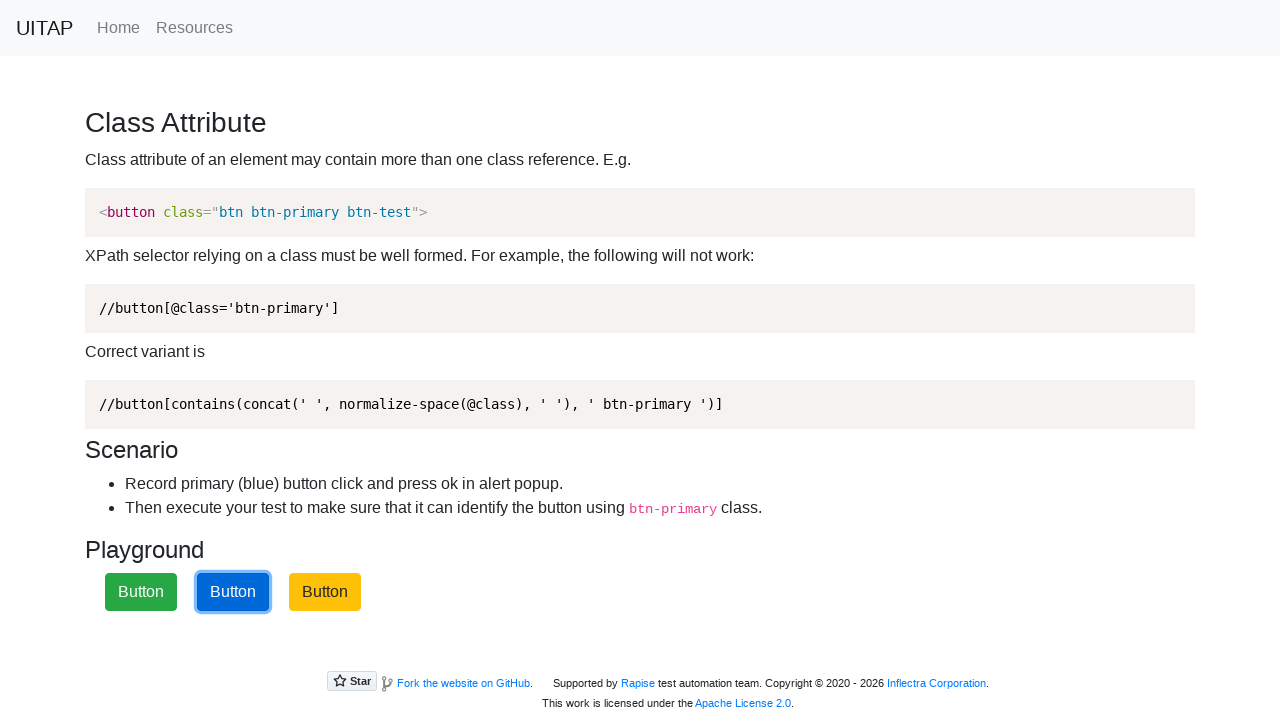

Waited 500ms for dialog to process
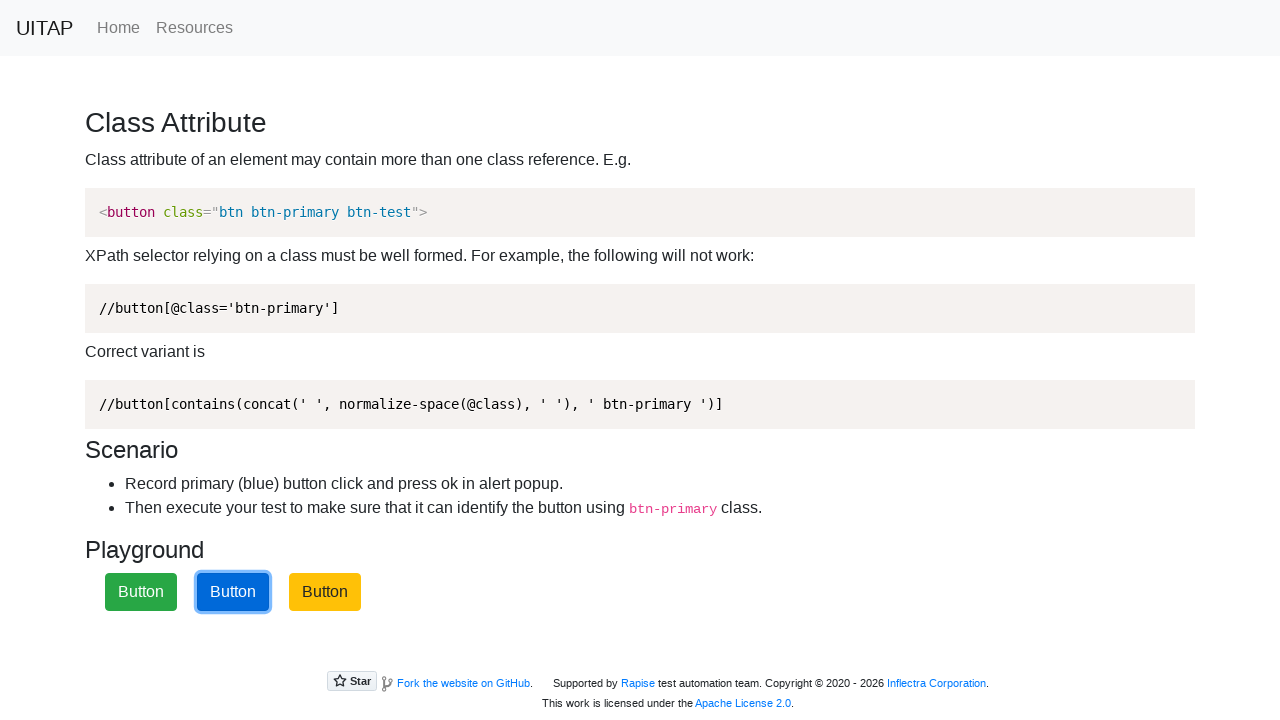

Clicked blue button with class attribute btn-primary at (233, 592) on button.btn-primary
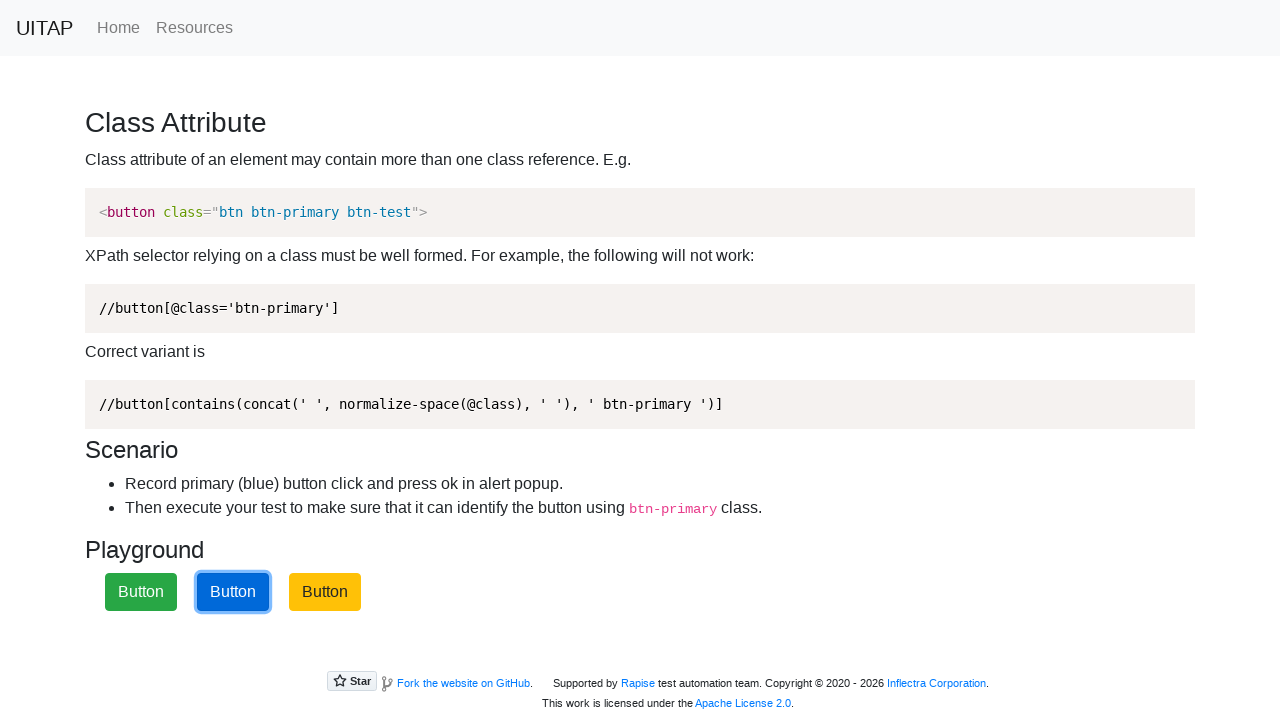

Set up alert dialog handler to accept
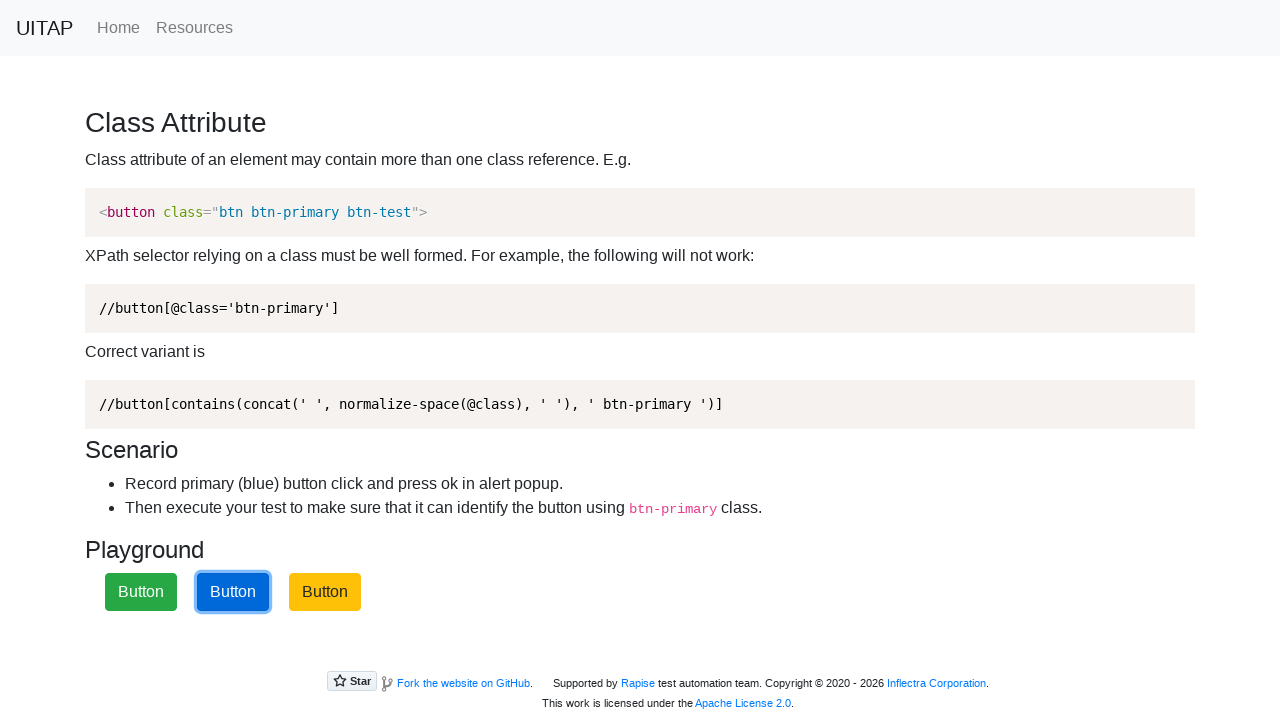

Waited 500ms for dialog to process
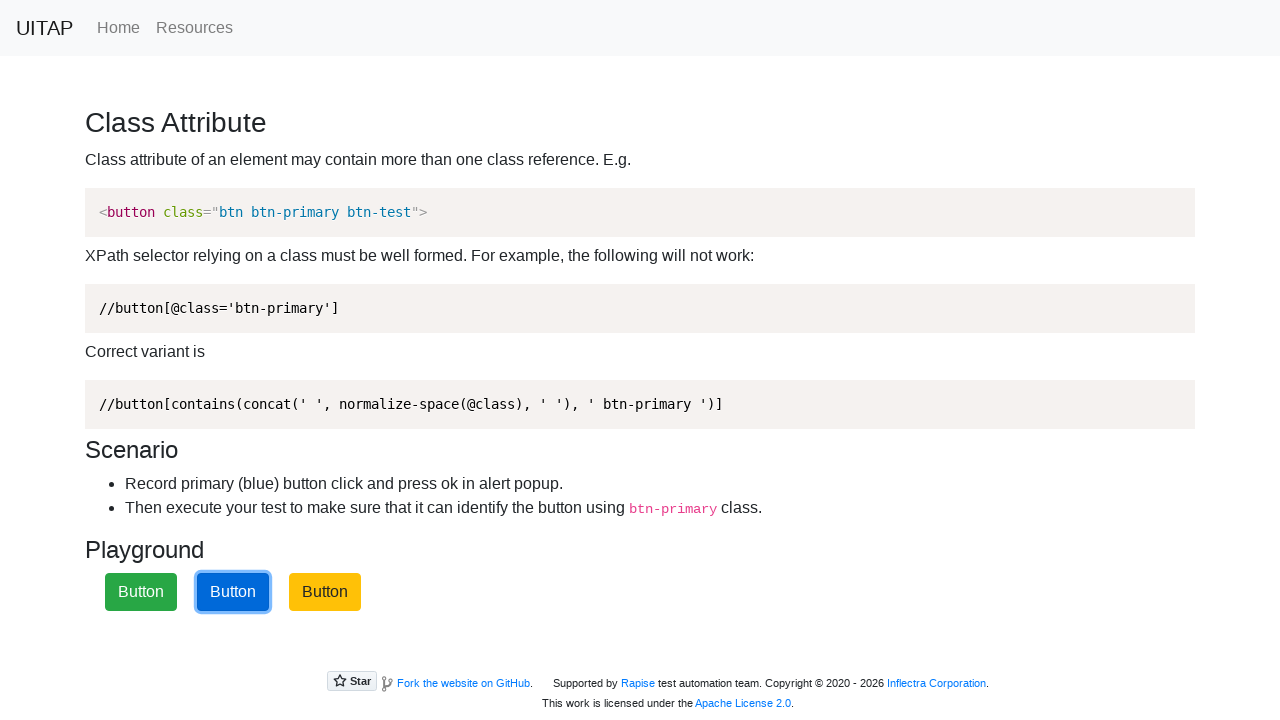

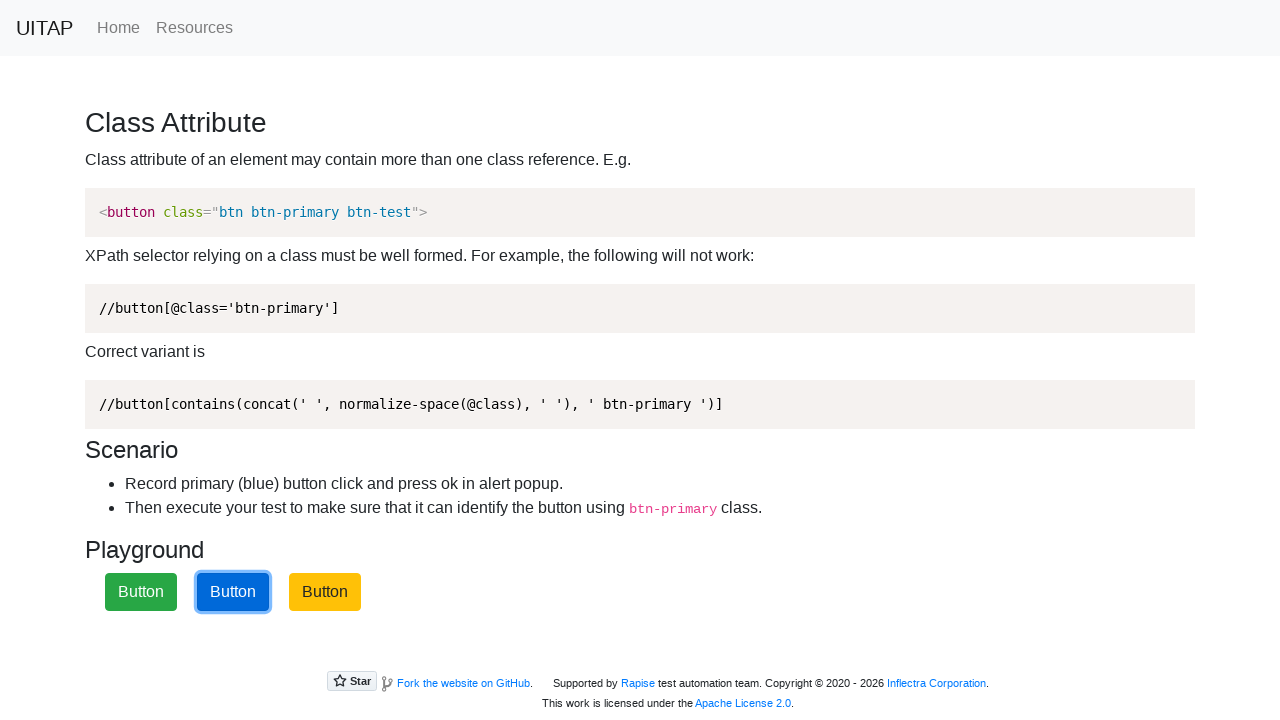